Tests wait mechanisms by clicking a "New Tab" button and then locating an email input field on a test automation practice page

Starting URL: https://testautomationpractice.blogspot.com/

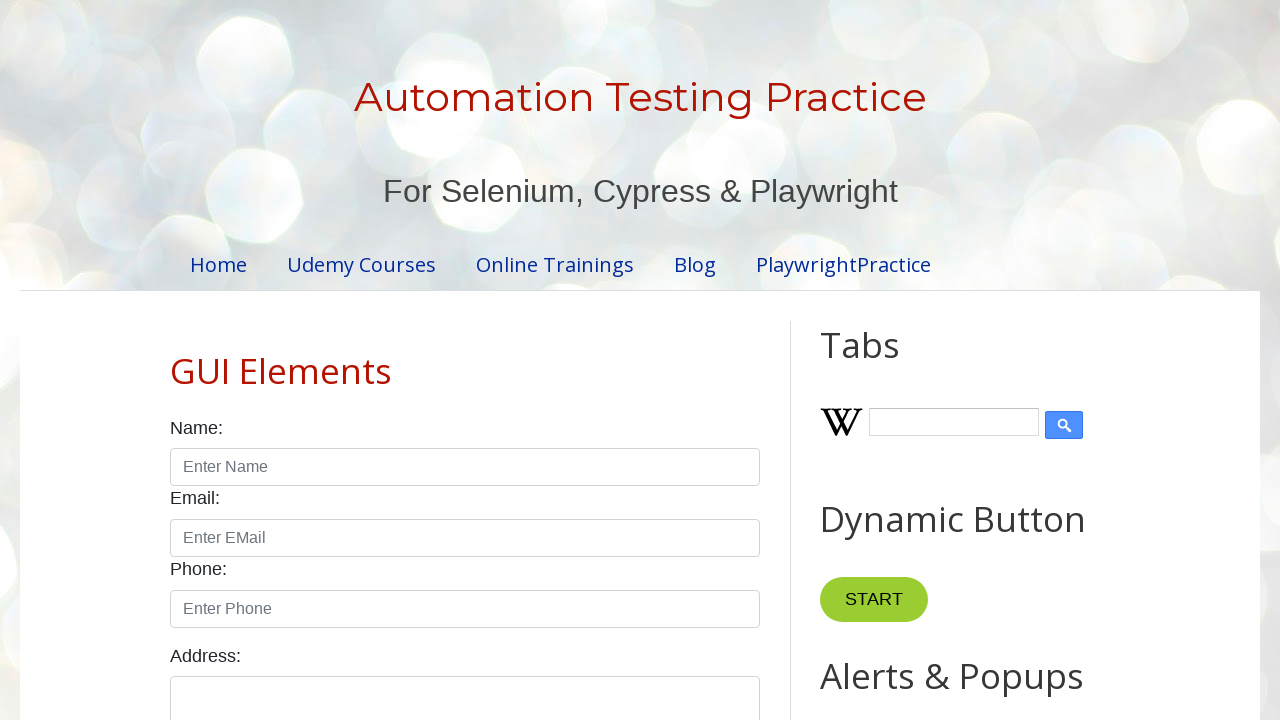

Waited for 'New Tab' button to become visible
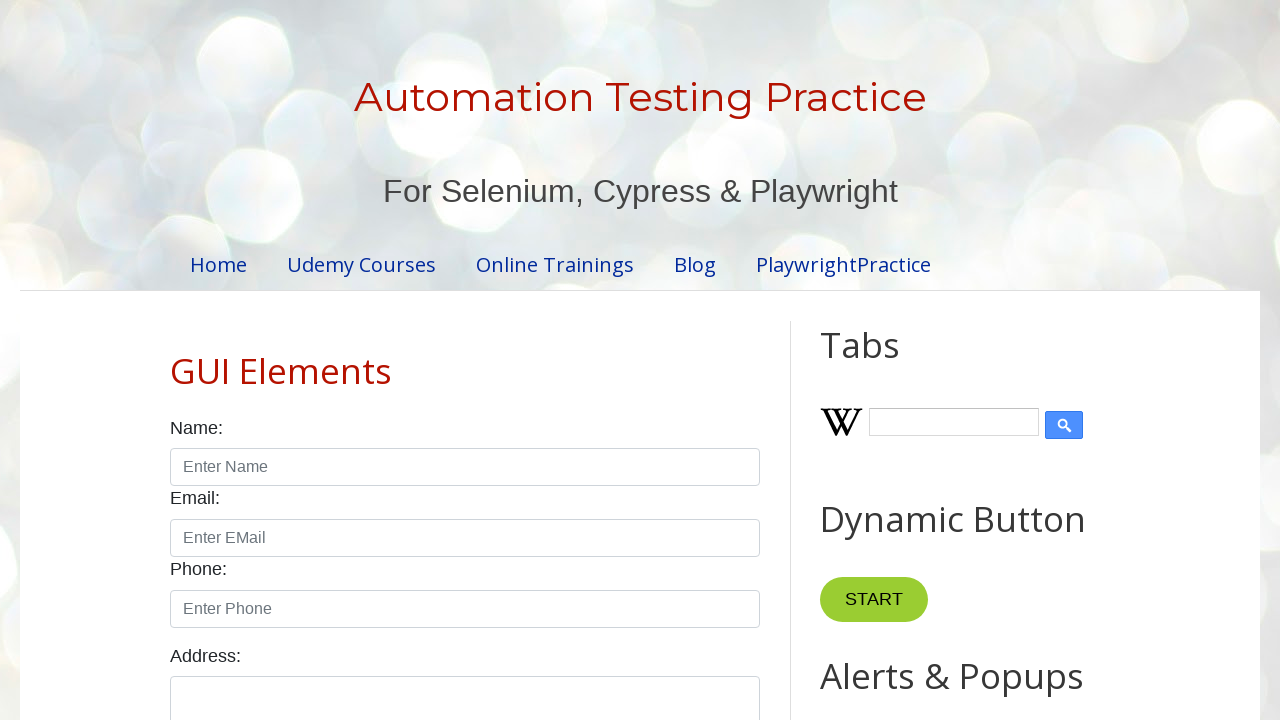

Clicked 'New Tab' button to open new tab at (880, 361) on xpath=//button[text()='New Tab']
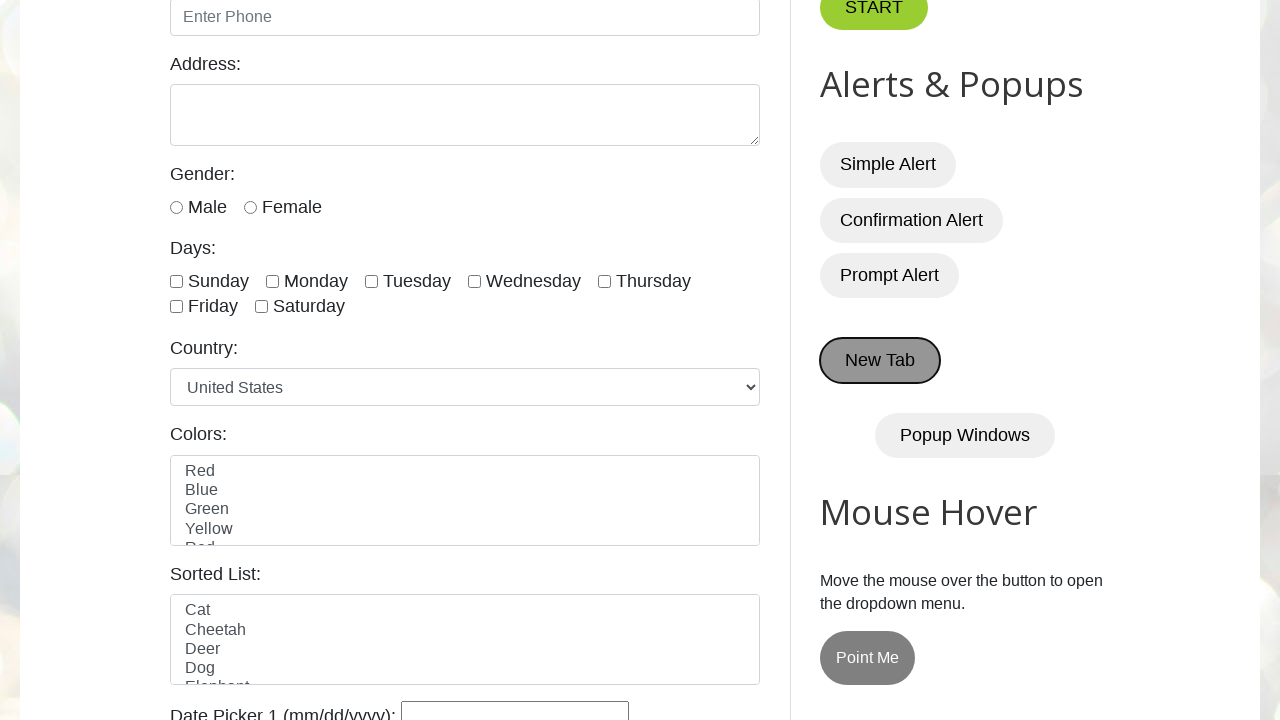

Waited for email input field to become visible
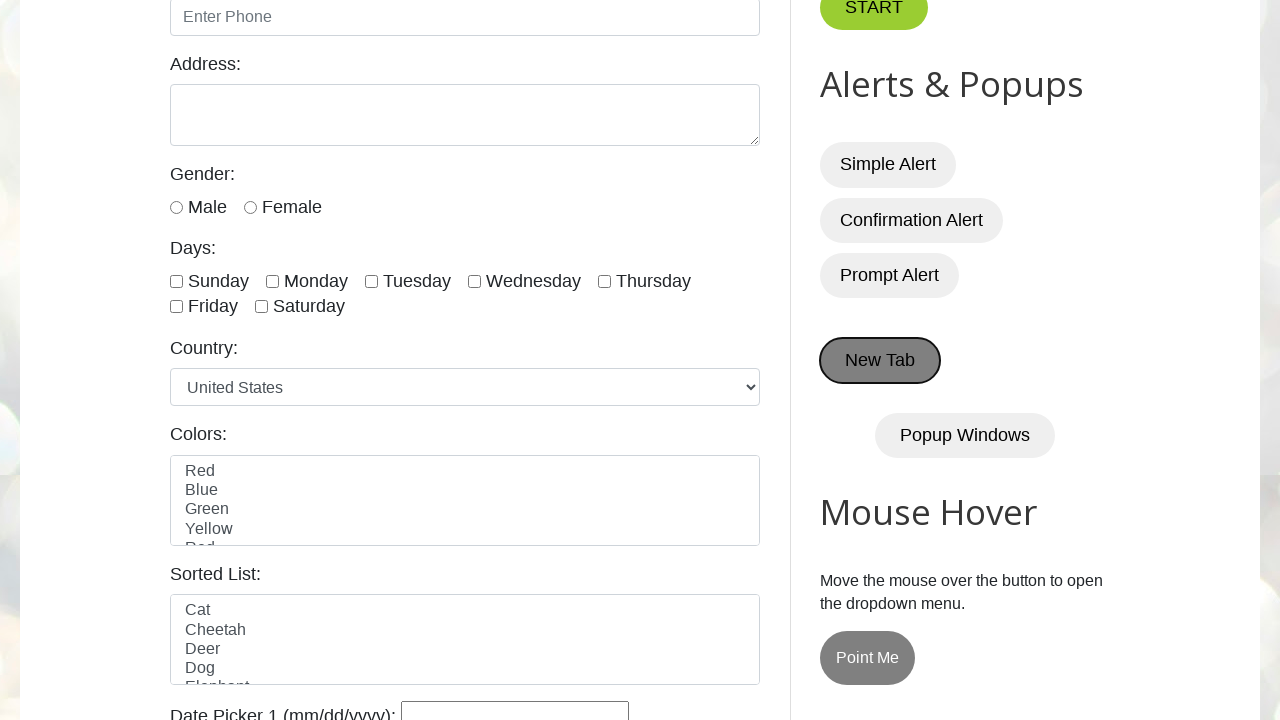

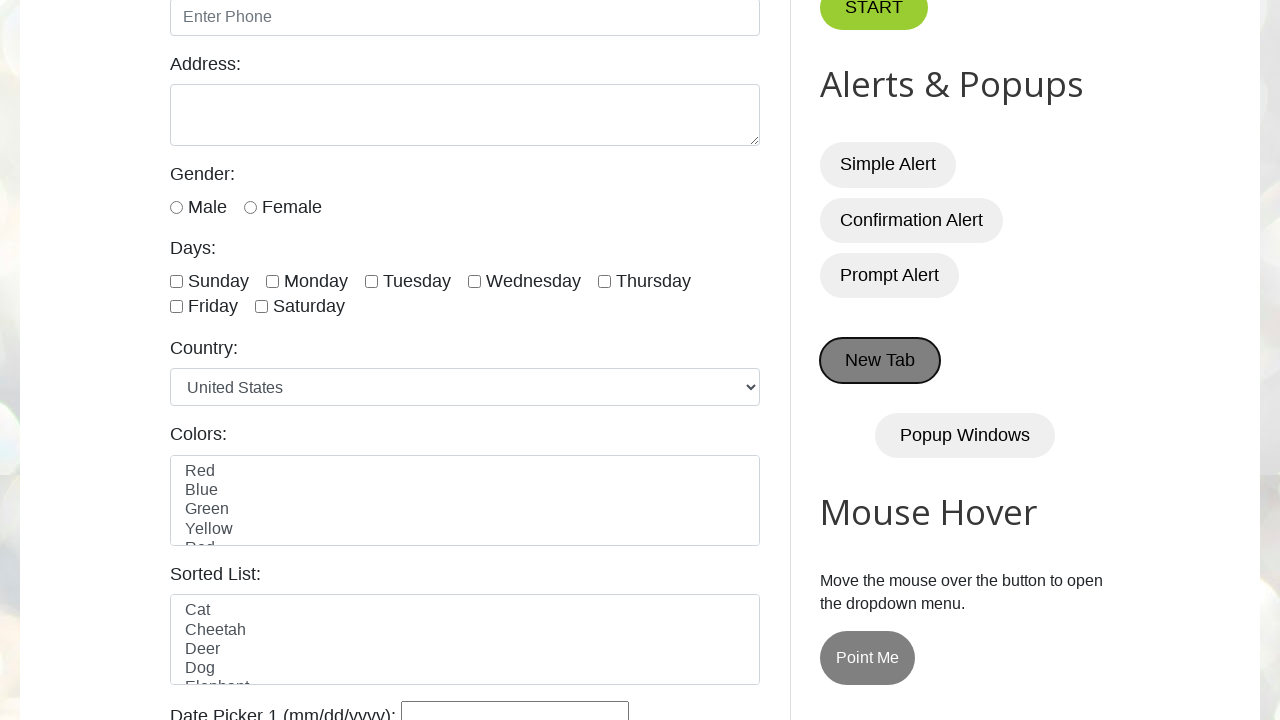